Tests submitting a feedback form by filling all fields and clicking the submit button, then waiting for the confirmation page

Starting URL: http://zero.webappsecurity.com/index.html

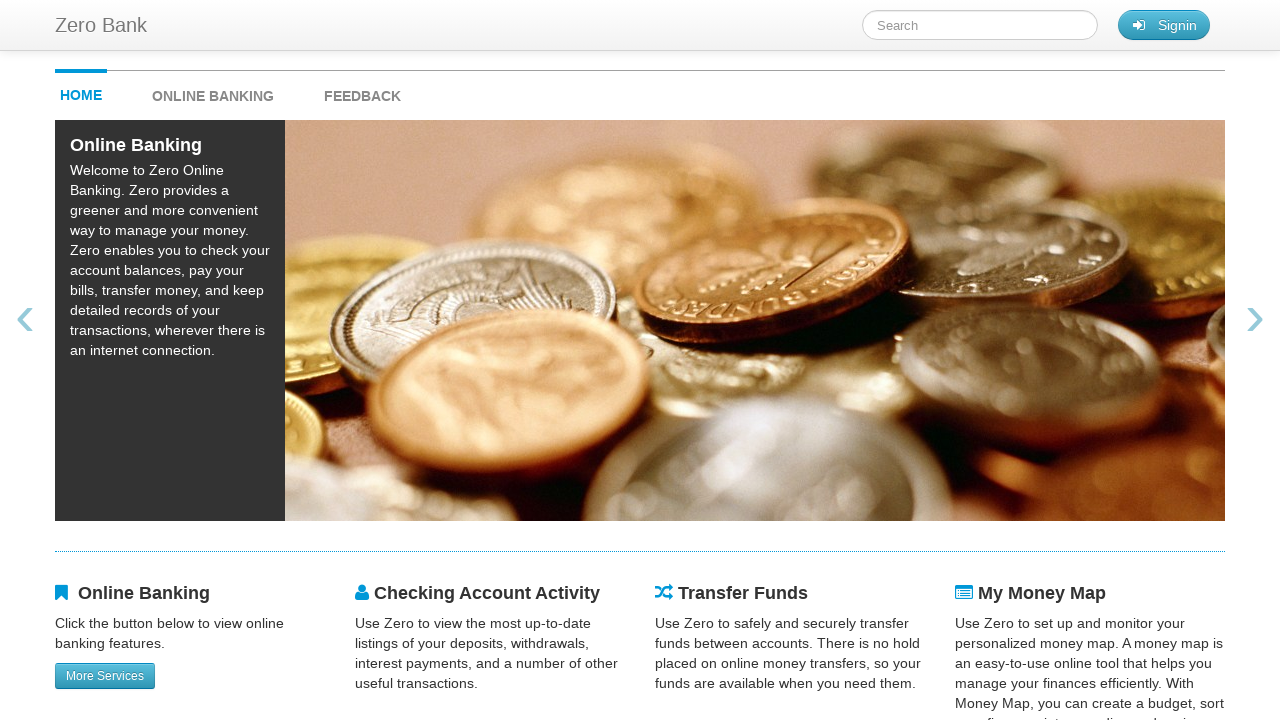

Clicked feedback link to navigate to feedback form at (362, 91) on #feedback
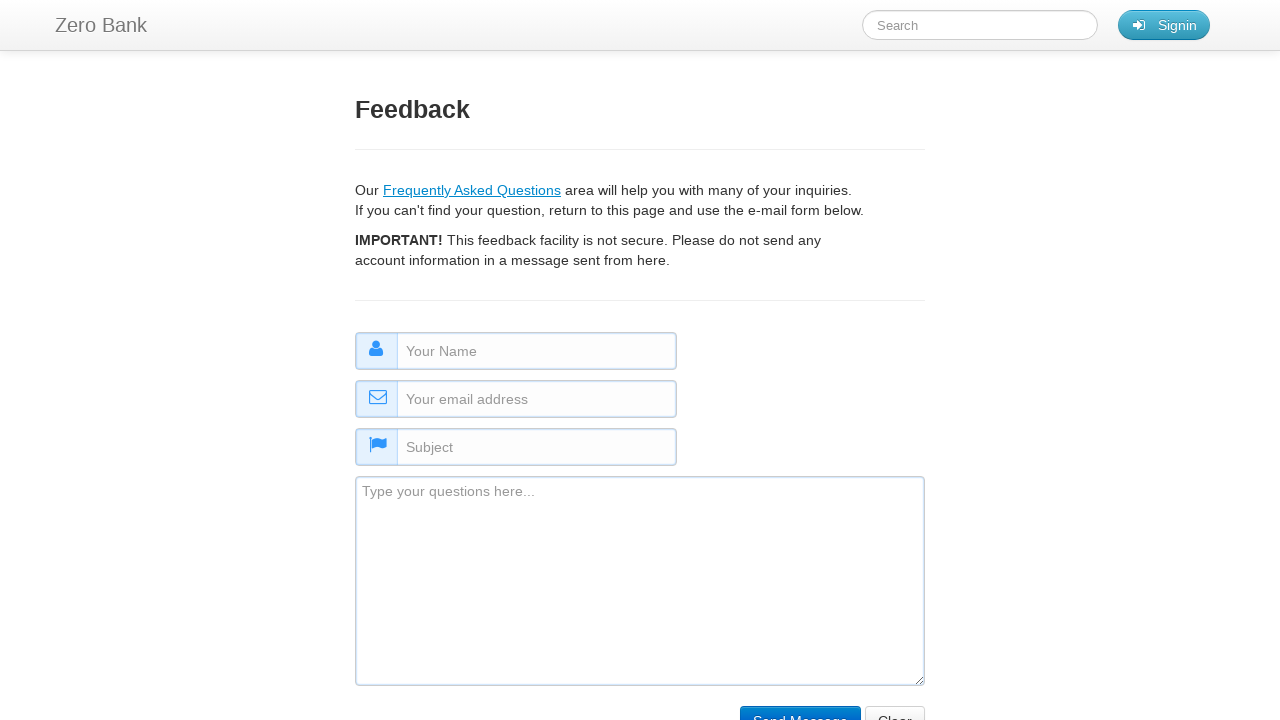

Filled name field with 'Sarah Johnson' on #name
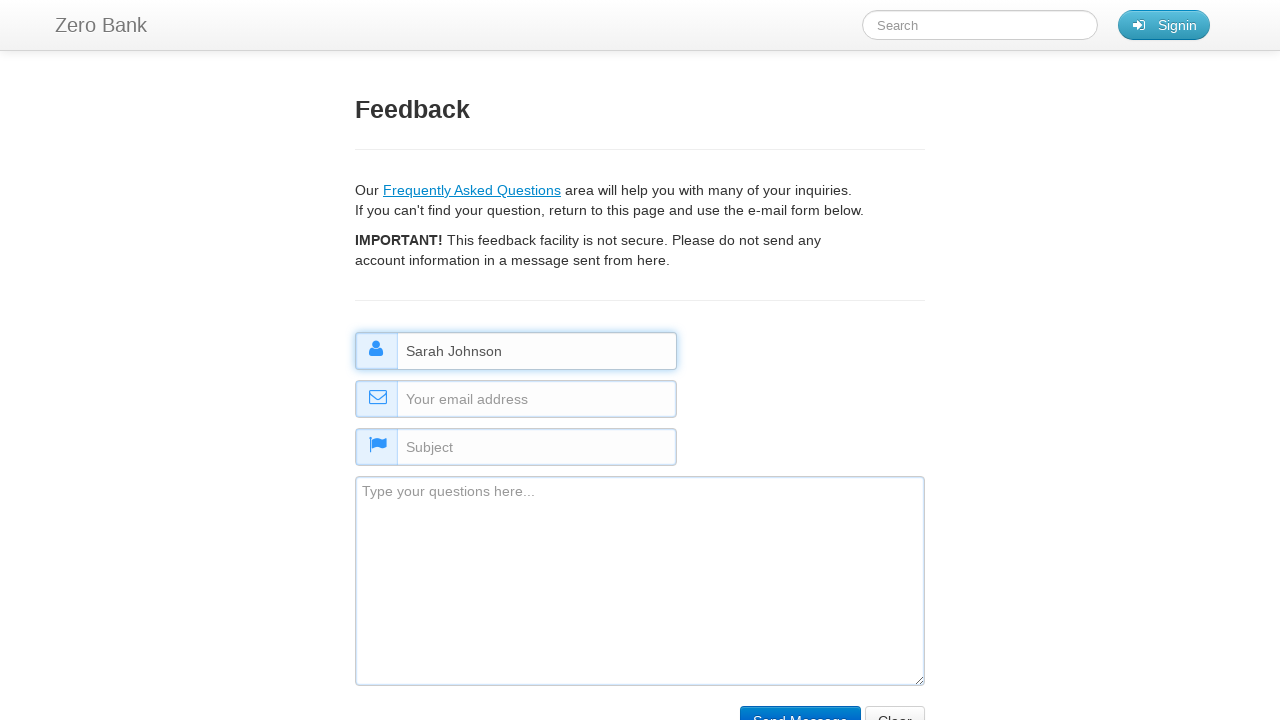

Filled email field with 'sarah.johnson@testmail.org' on #email
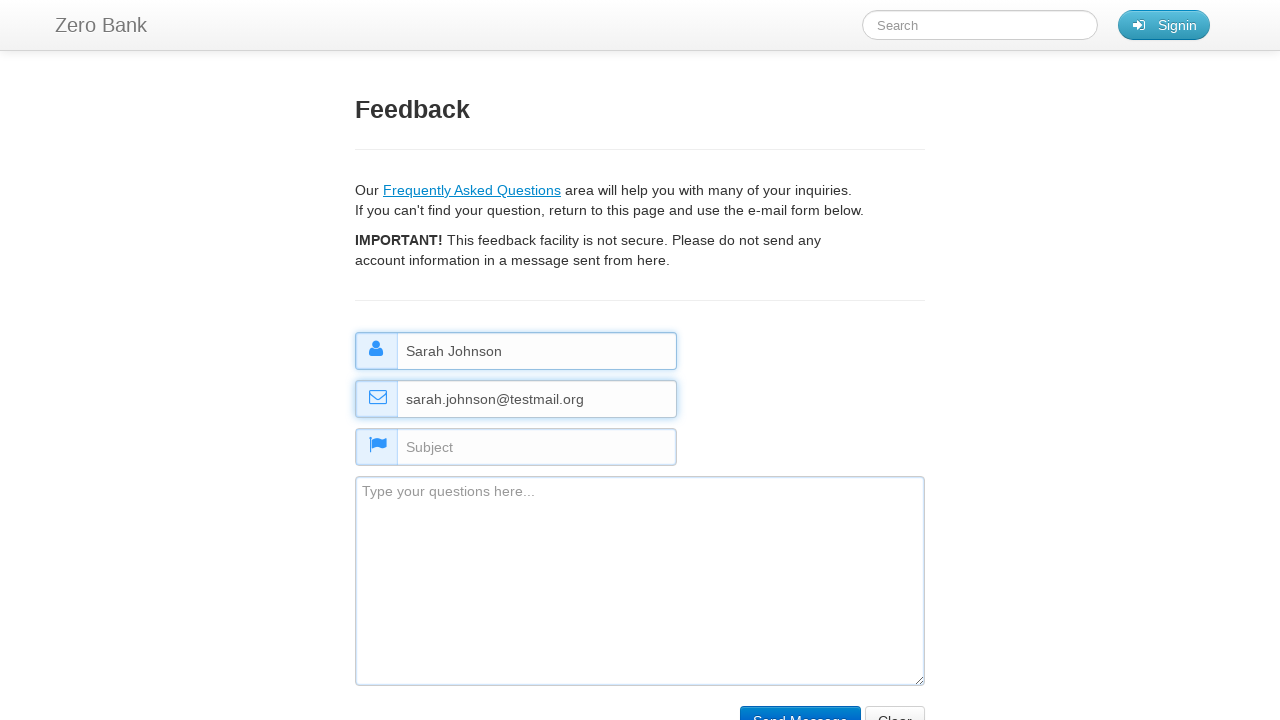

Filled subject field with 'General Feedback' on #subject
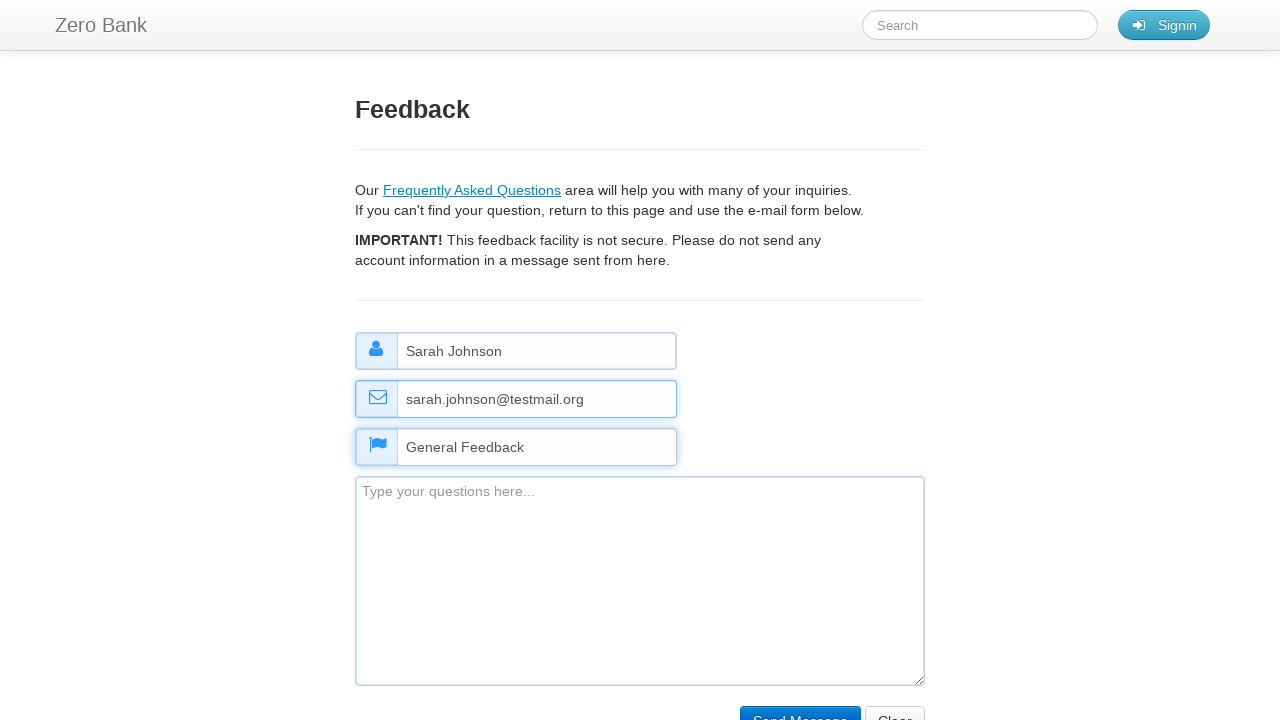

Filled comment field with feedback message on #comment
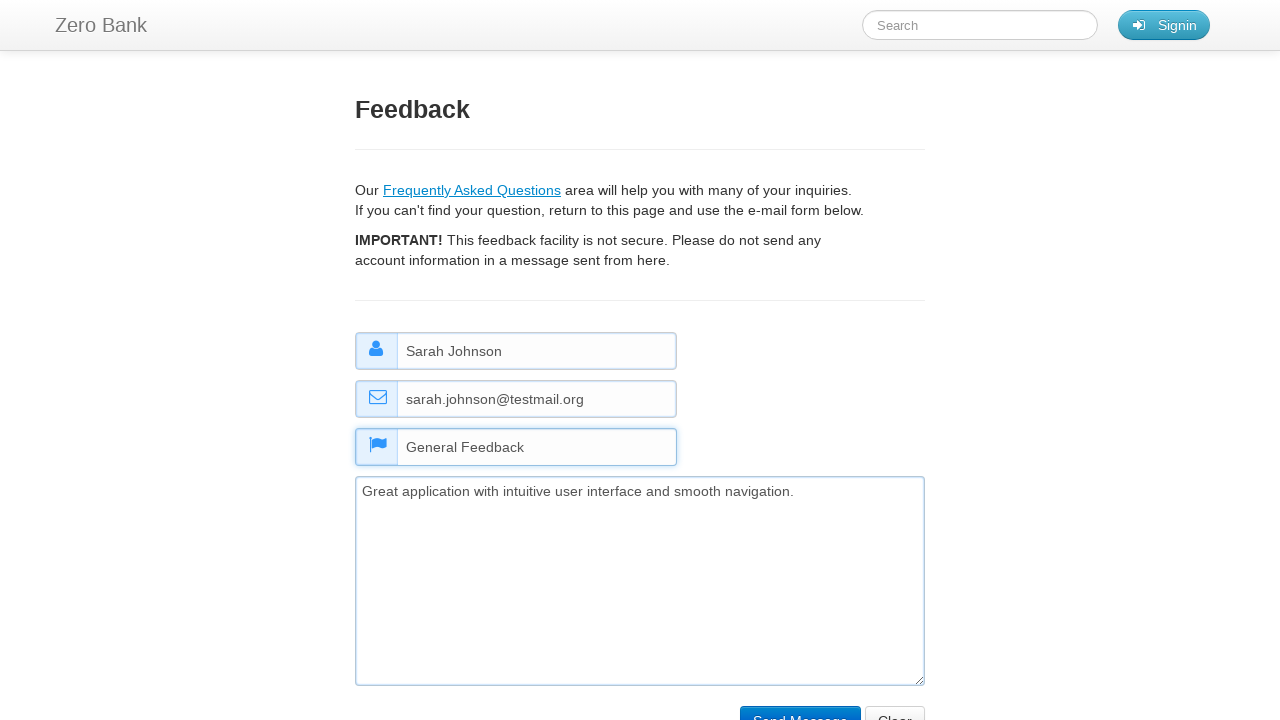

Clicked submit button to submit feedback form at (800, 705) on input[type='submit']
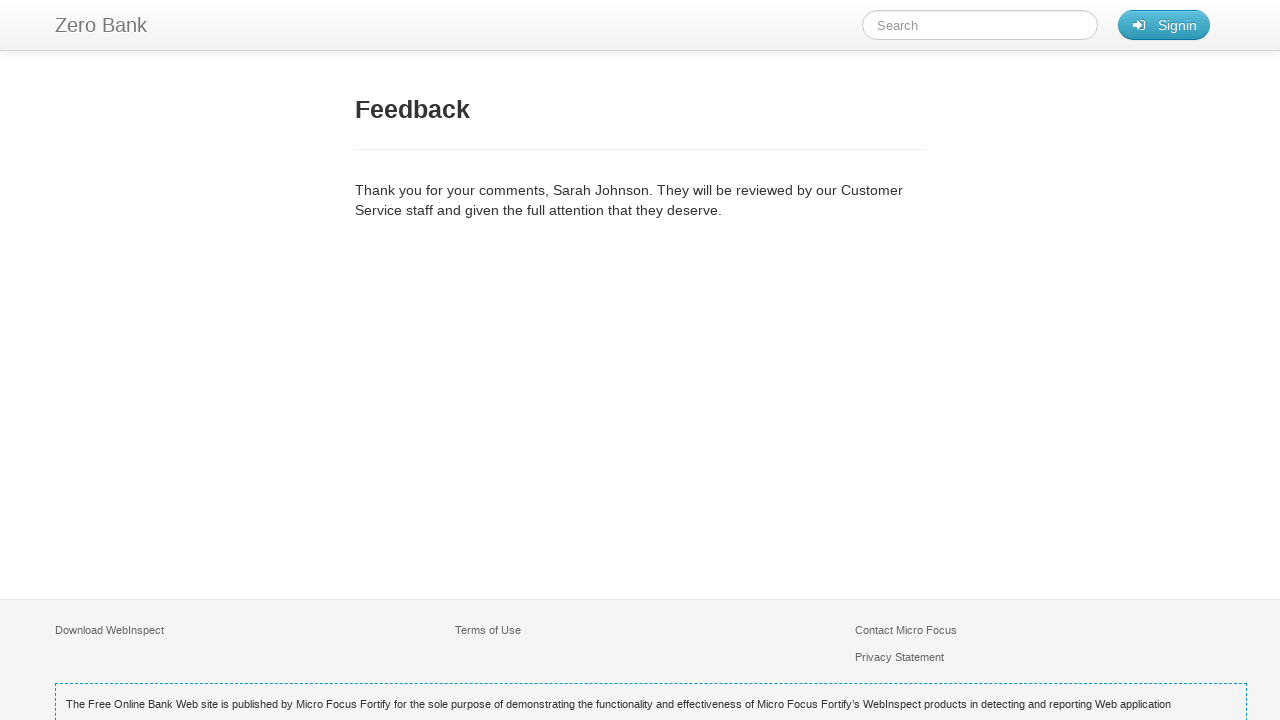

Confirmation page loaded successfully
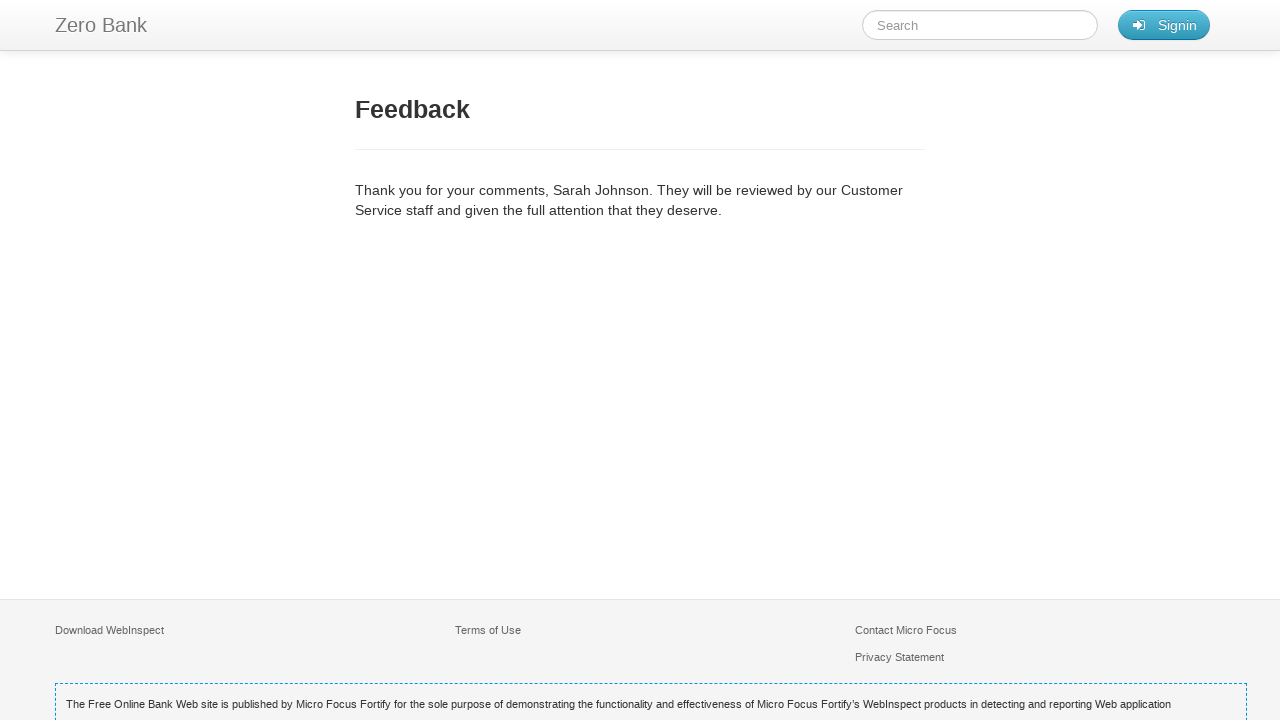

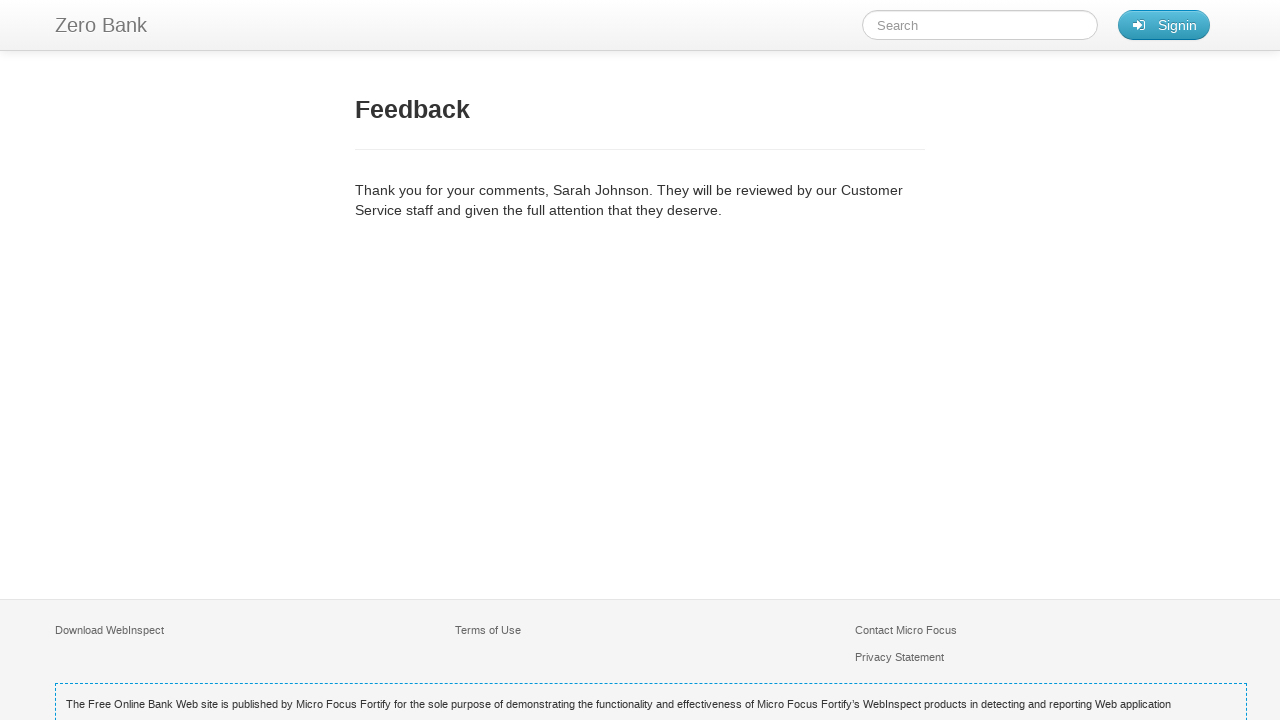